Tests shopping cart functionality by adding 3 products to the cart, navigating to checkout, and then removing all items from the cart one by one.

Starting URL: http://litecart.stqa.ru/en/

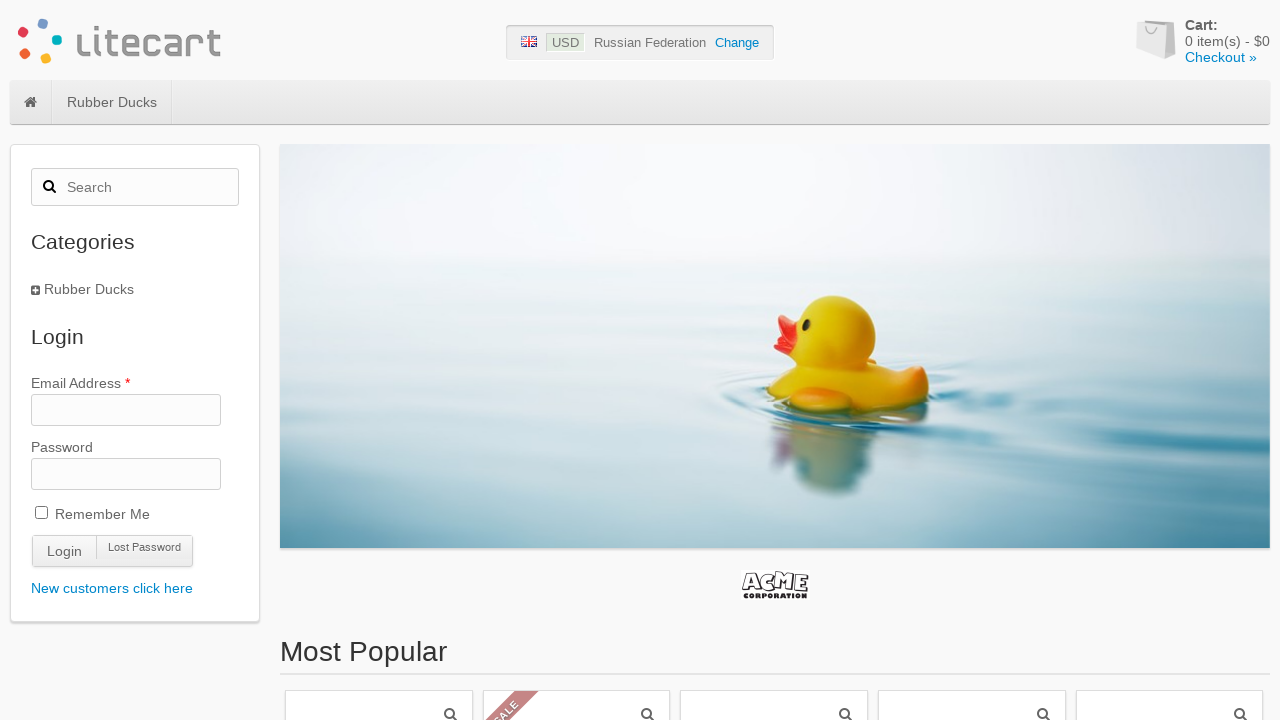

Clicked on product 1 at (379, 599) on li.product
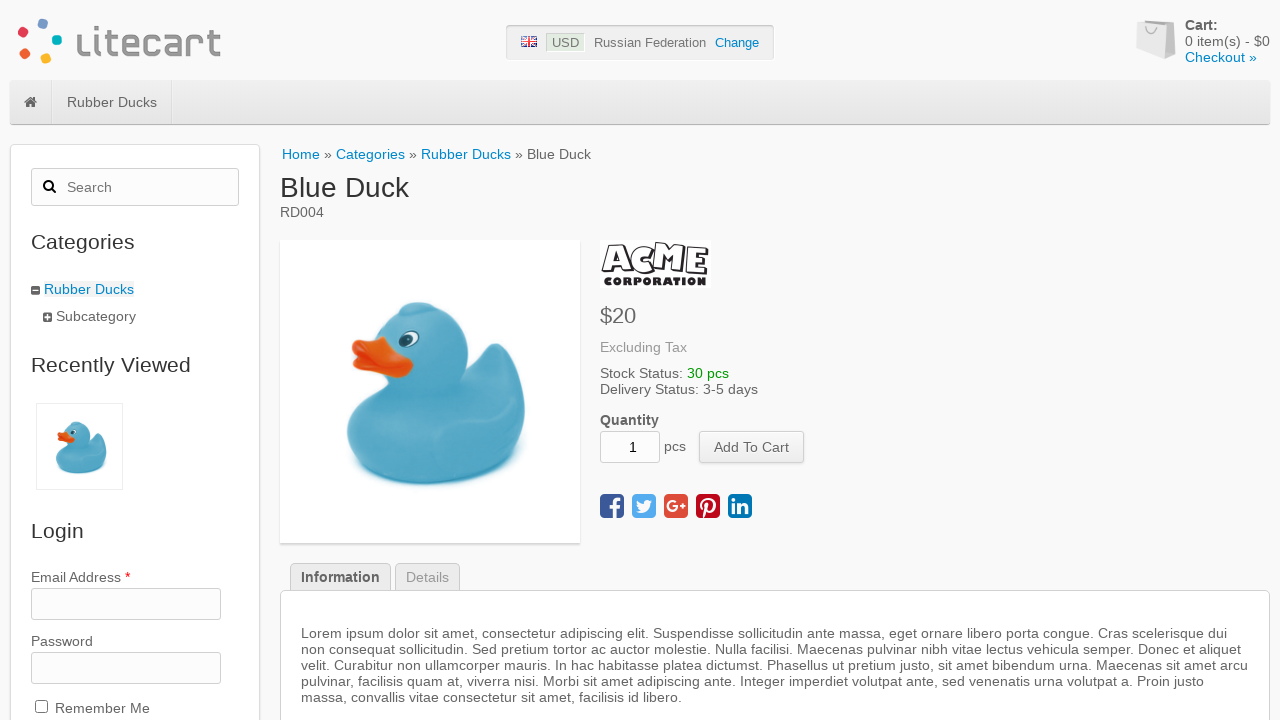

Product page 1 loaded successfully
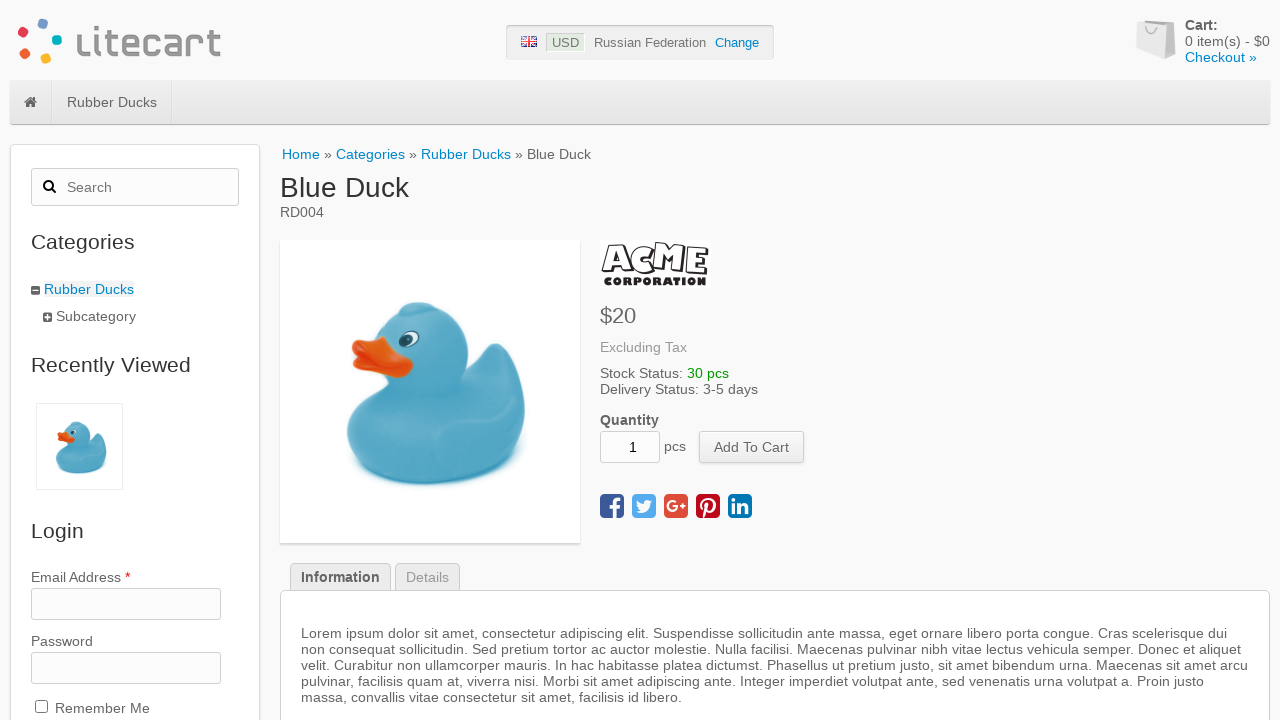

Retrieved current cart quantity: 0
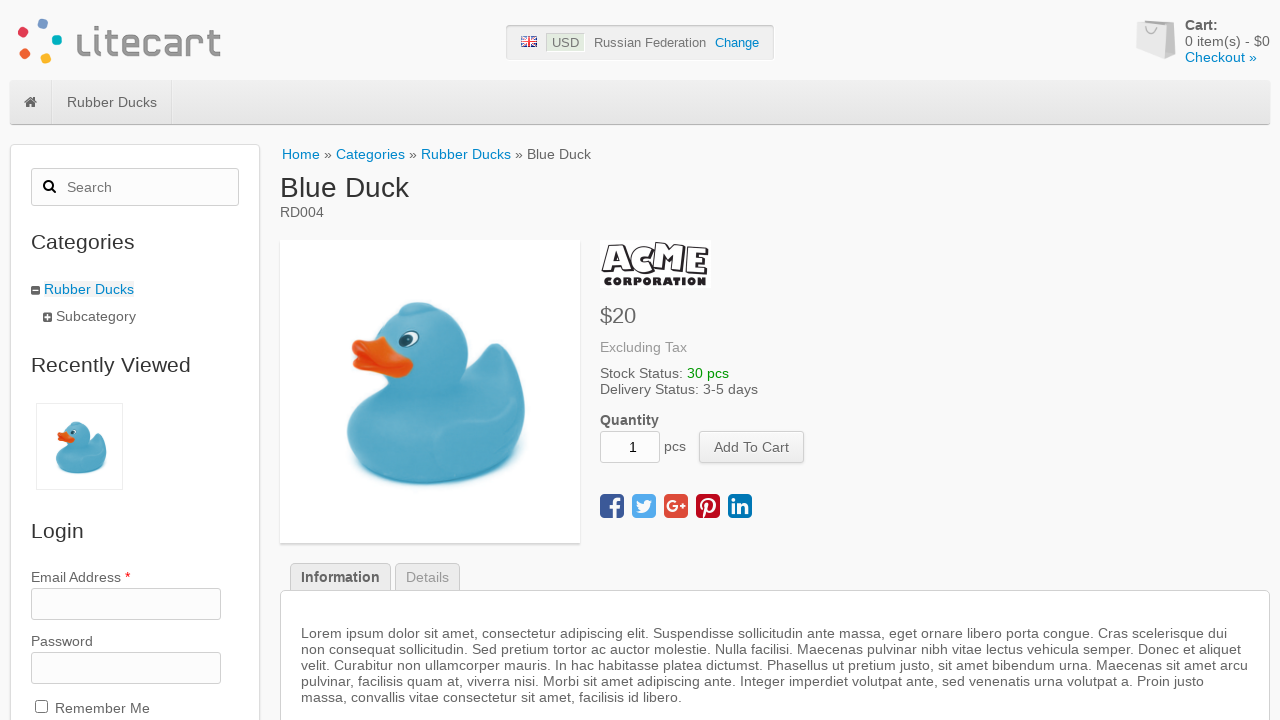

Add to cart button became visible for product 1
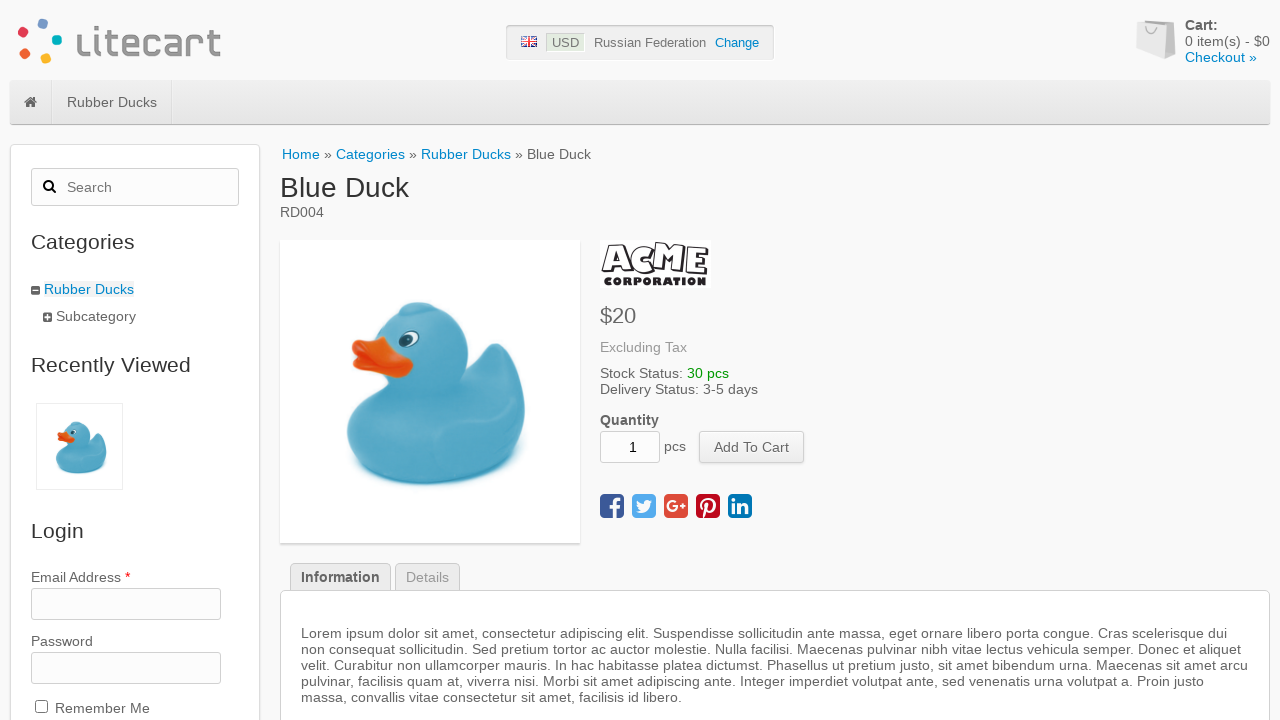

Clicked add to cart button for product 1 at (752, 447) on button[name='add_cart_product']
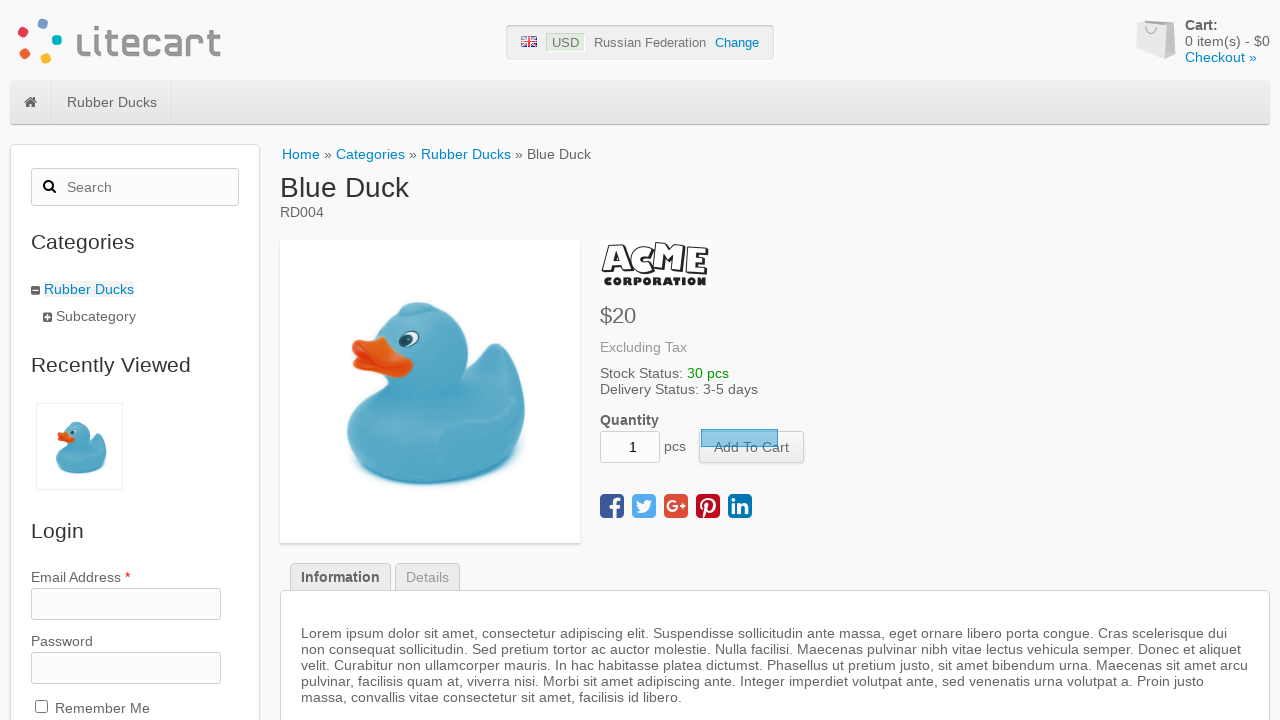

Product 1 added to cart - quantity updated
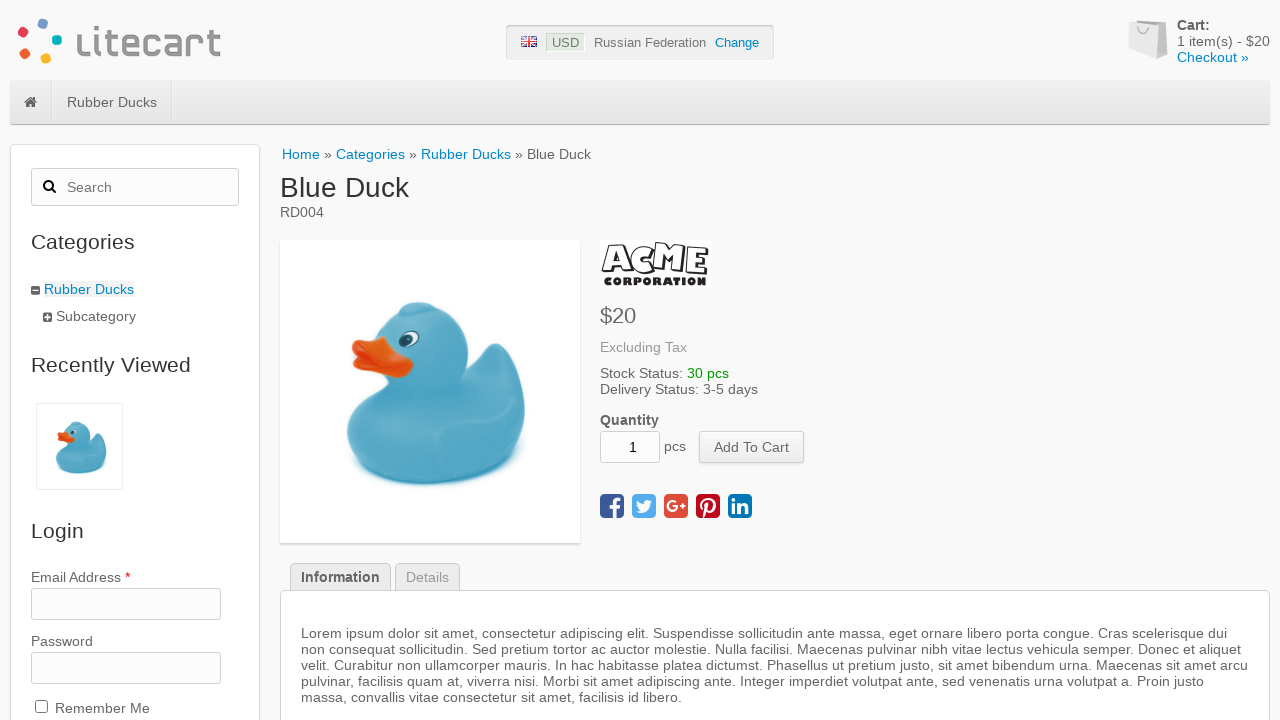

Clicked logo to return to home page after adding product 1 at (119, 42) on #logotype-wrapper
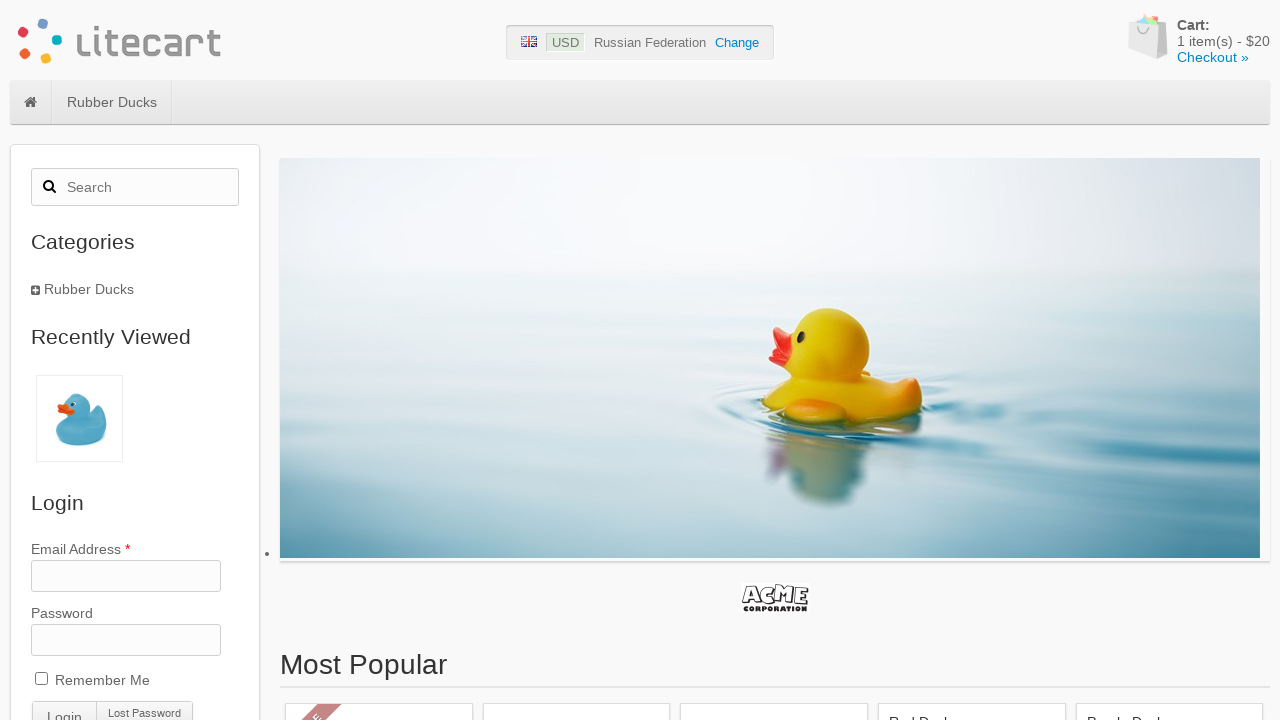

Clicked on product 2 at (379, 599) on li.product
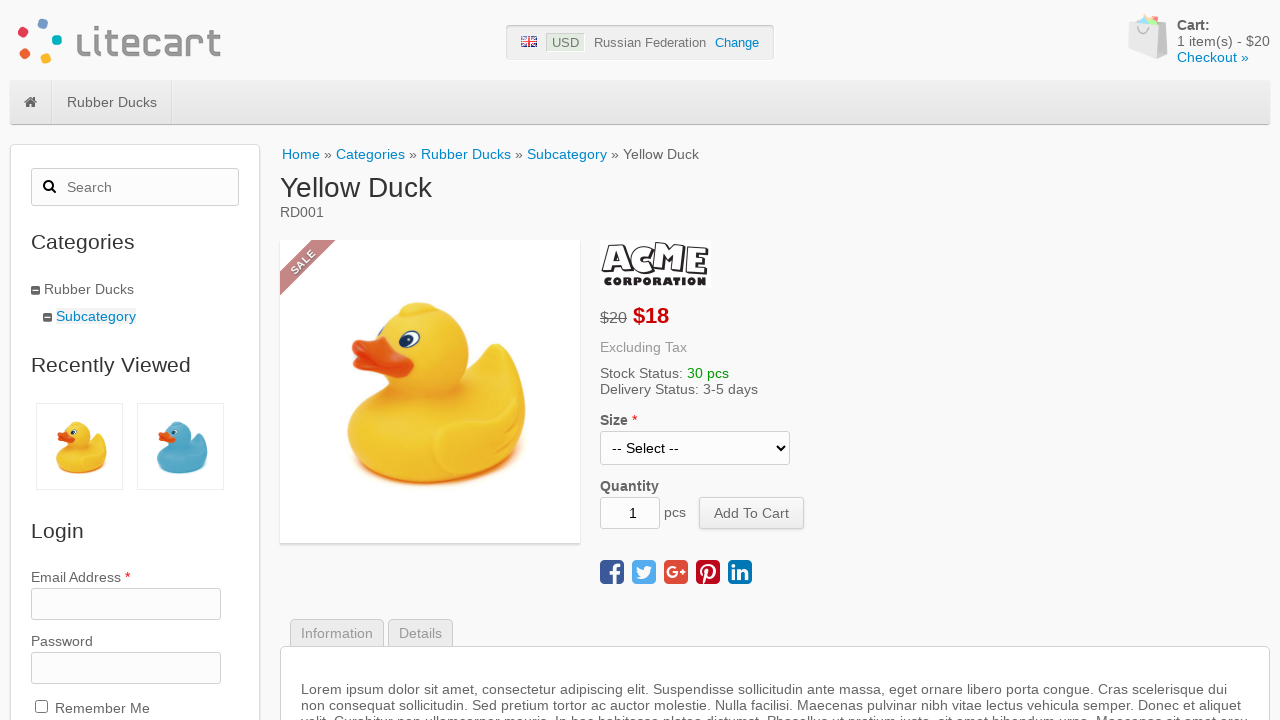

Product page 2 loaded successfully
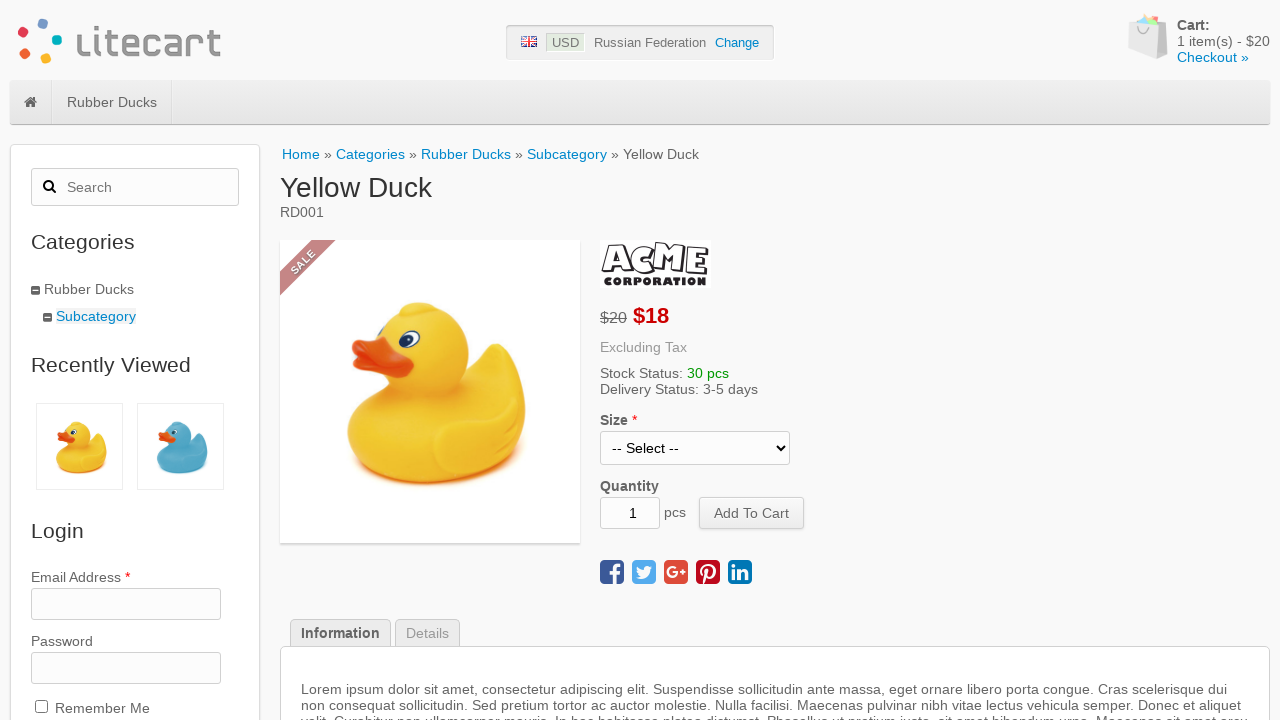

Retrieved current cart quantity: 1
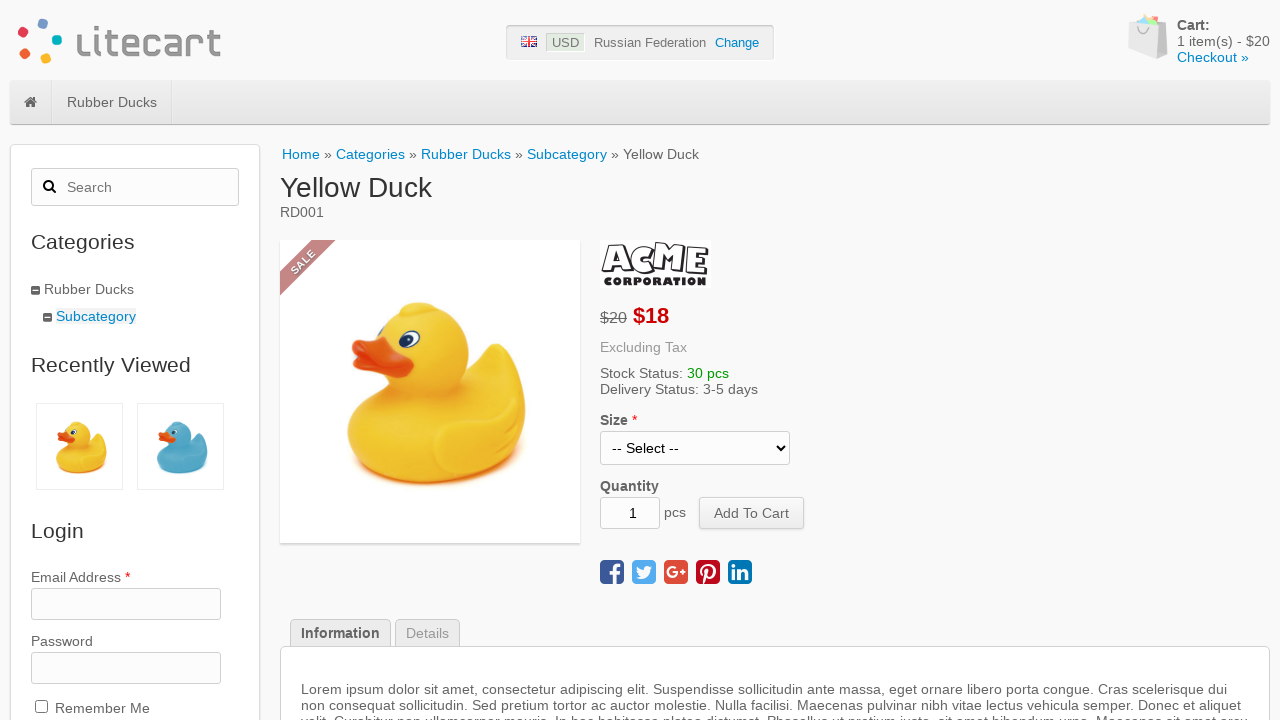

Size selector became visible for product 2
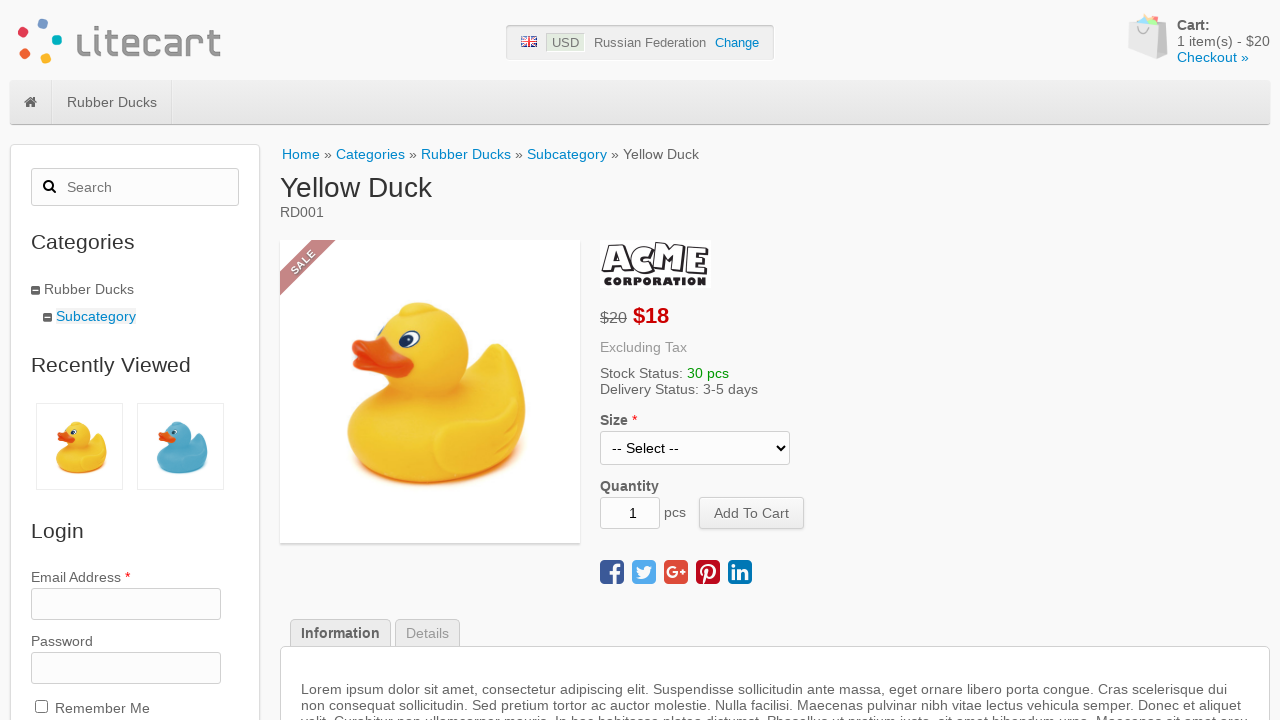

Selected size option for product 2 on select[name='options[Size]']
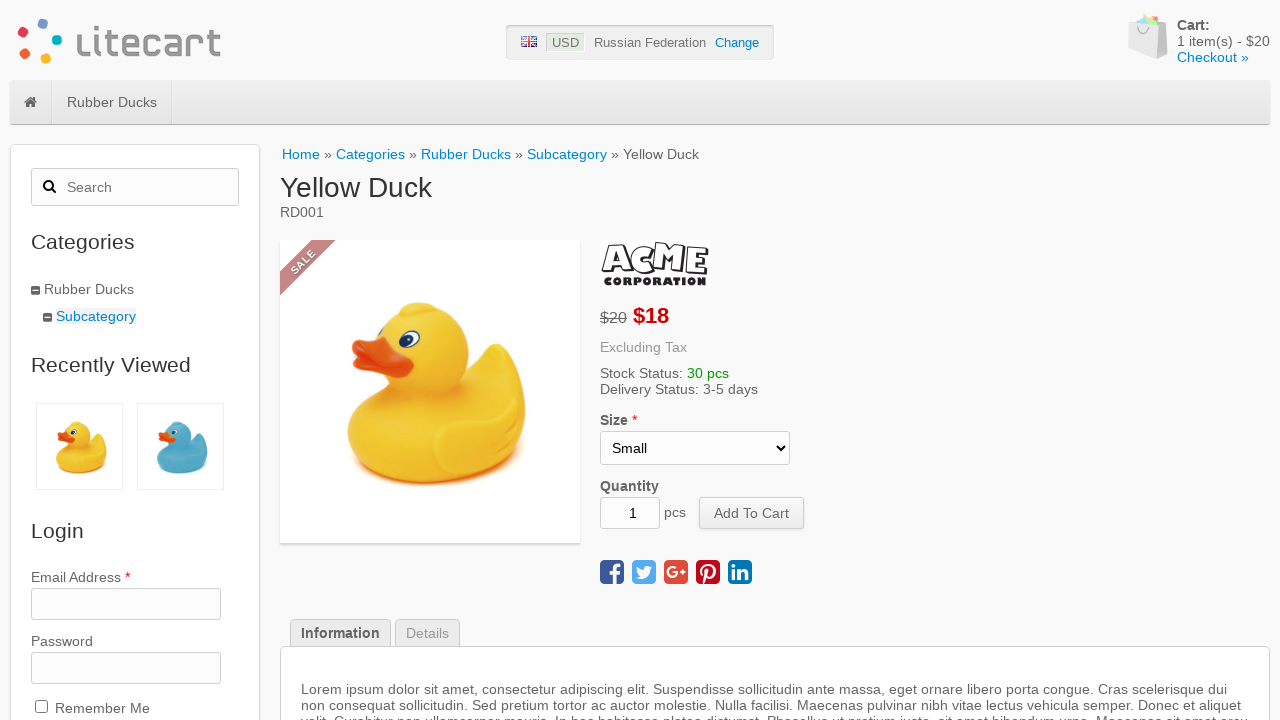

Add to cart button became visible for product 2
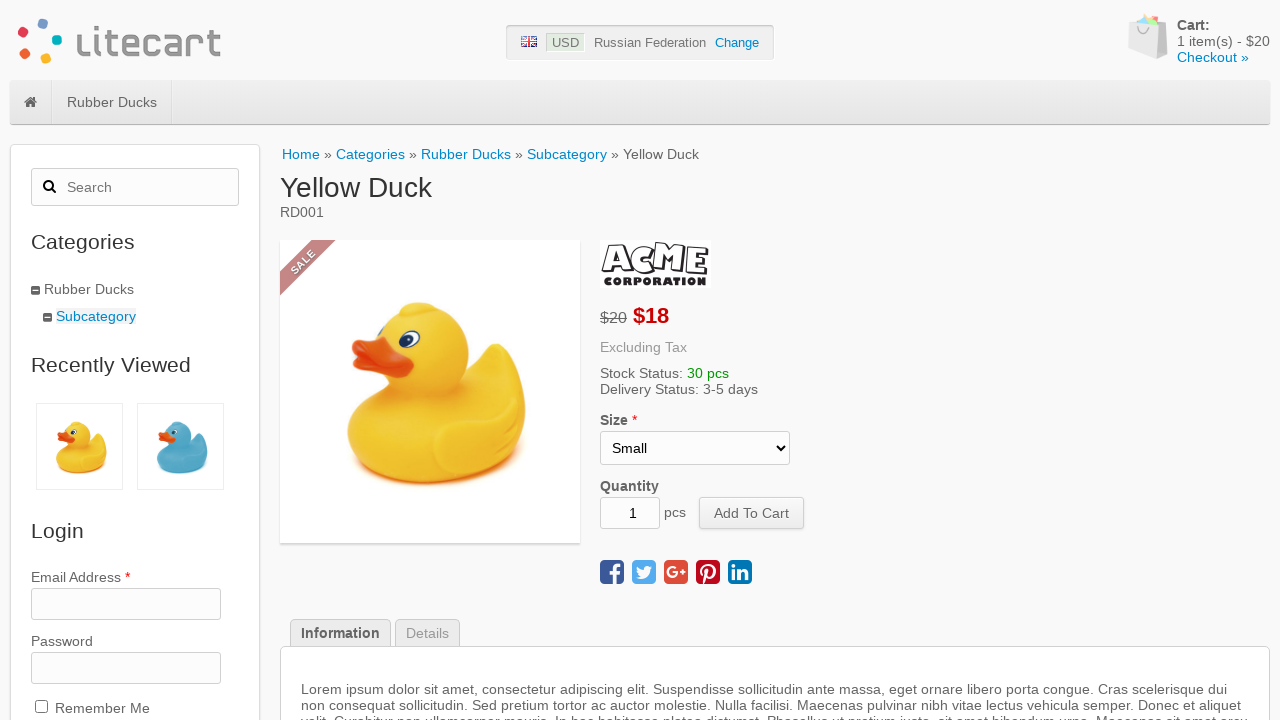

Clicked add to cart button for product 2 at (752, 513) on button[name='add_cart_product']
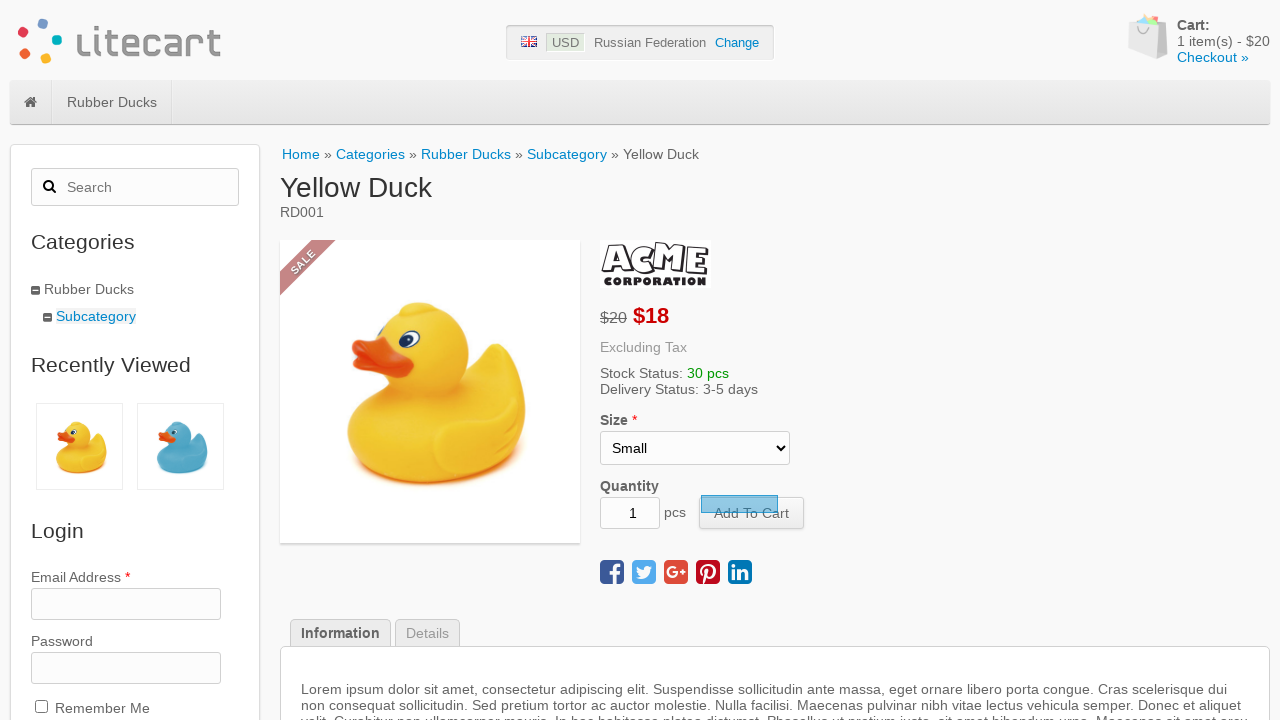

Product 2 added to cart - quantity updated
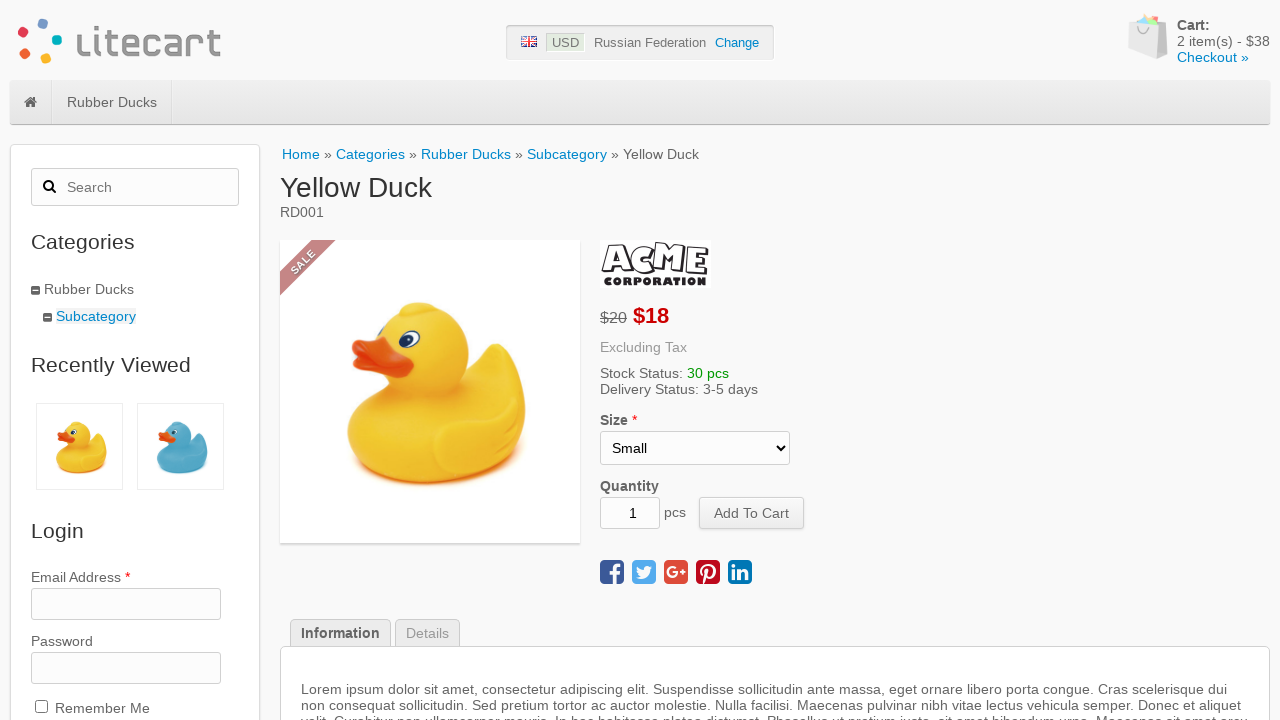

Clicked logo to return to home page after adding product 2 at (119, 42) on #logotype-wrapper
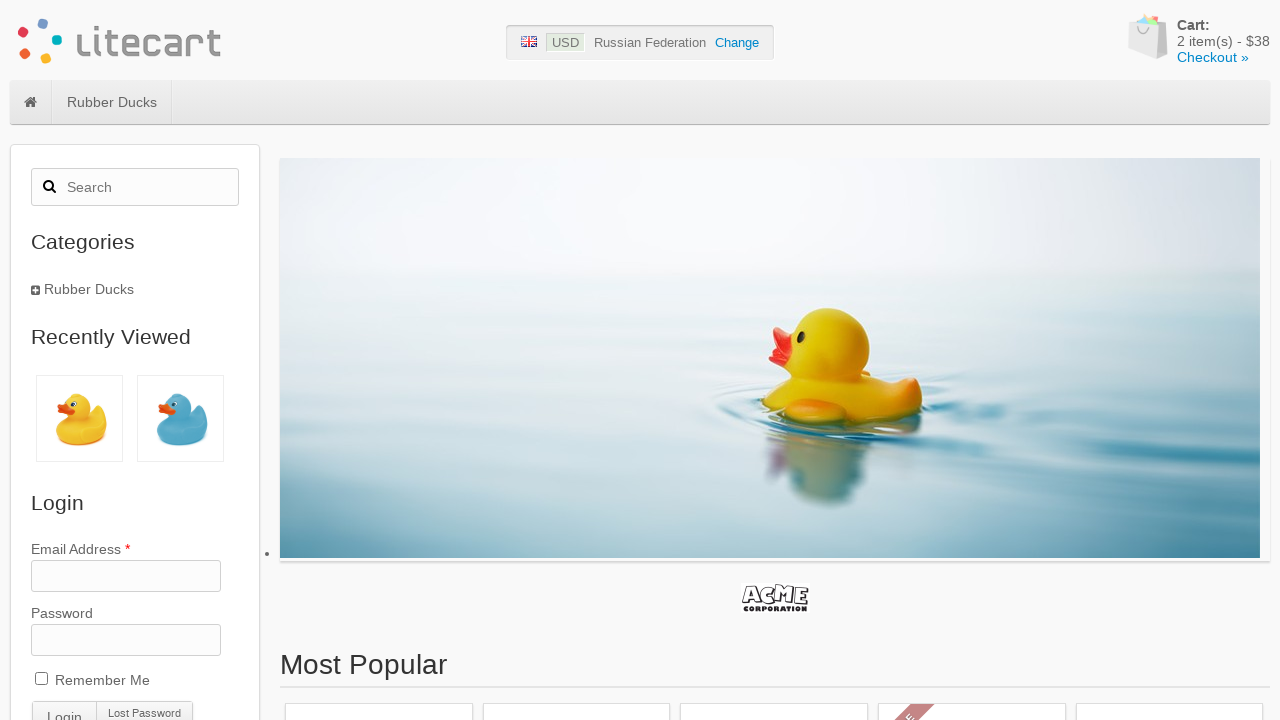

Clicked on product 3 at (379, 599) on li.product
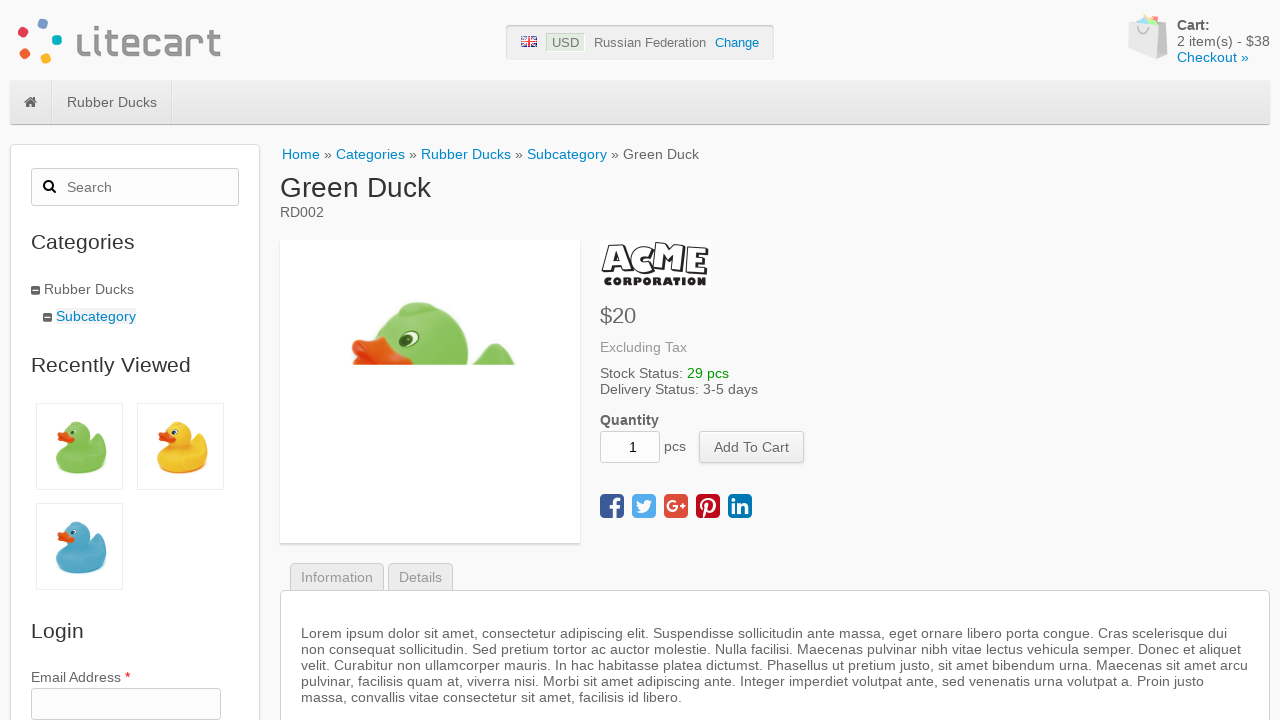

Product page 3 loaded successfully
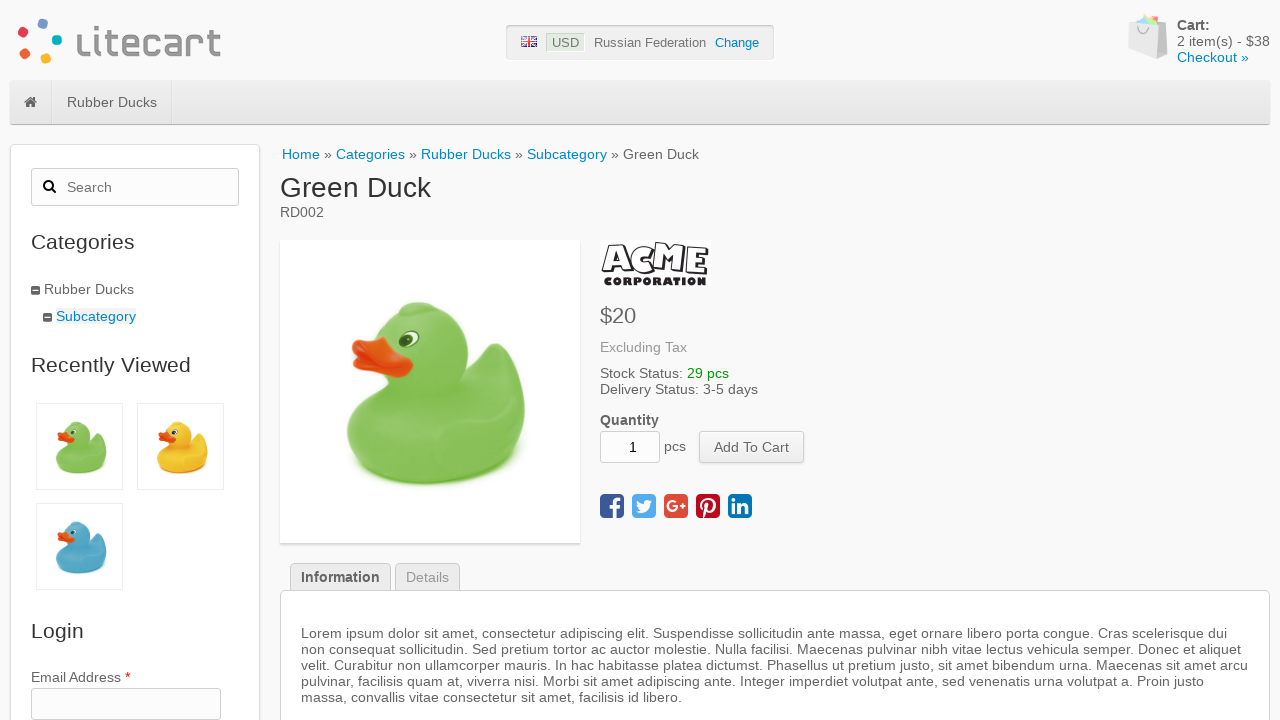

Retrieved current cart quantity: 2
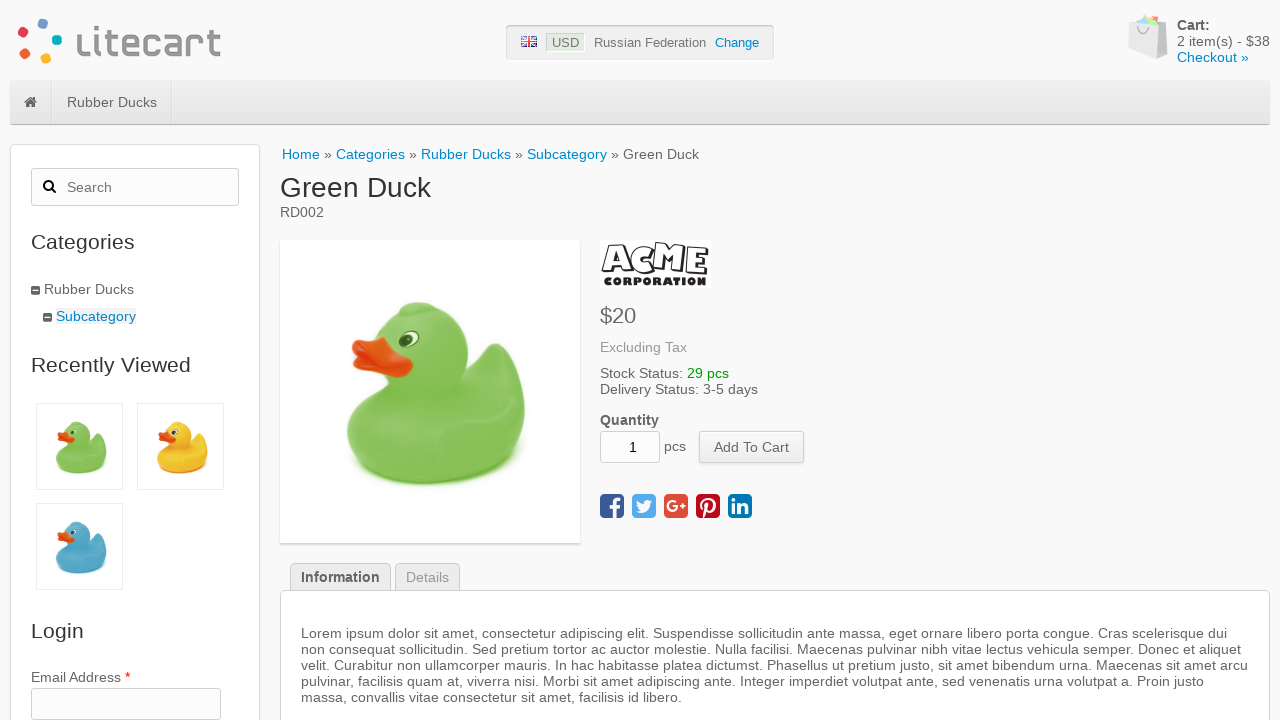

Add to cart button became visible for product 3
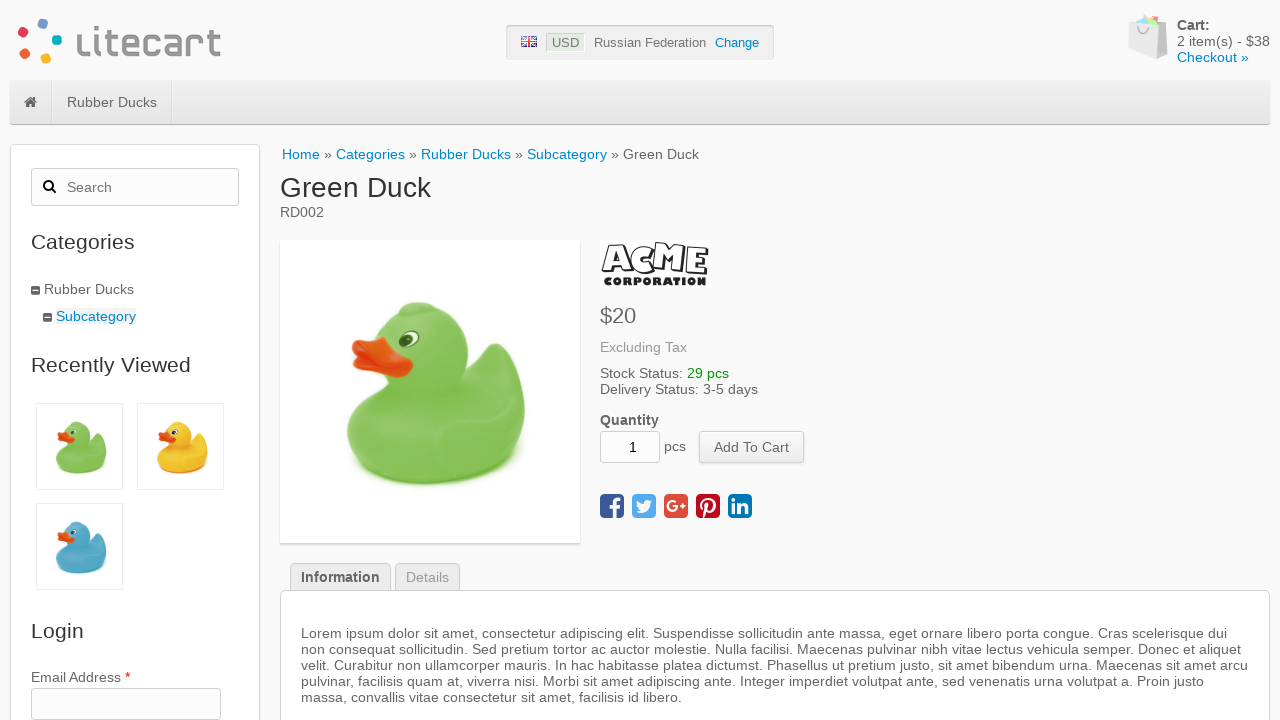

Clicked add to cart button for product 3 at (752, 447) on button[name='add_cart_product']
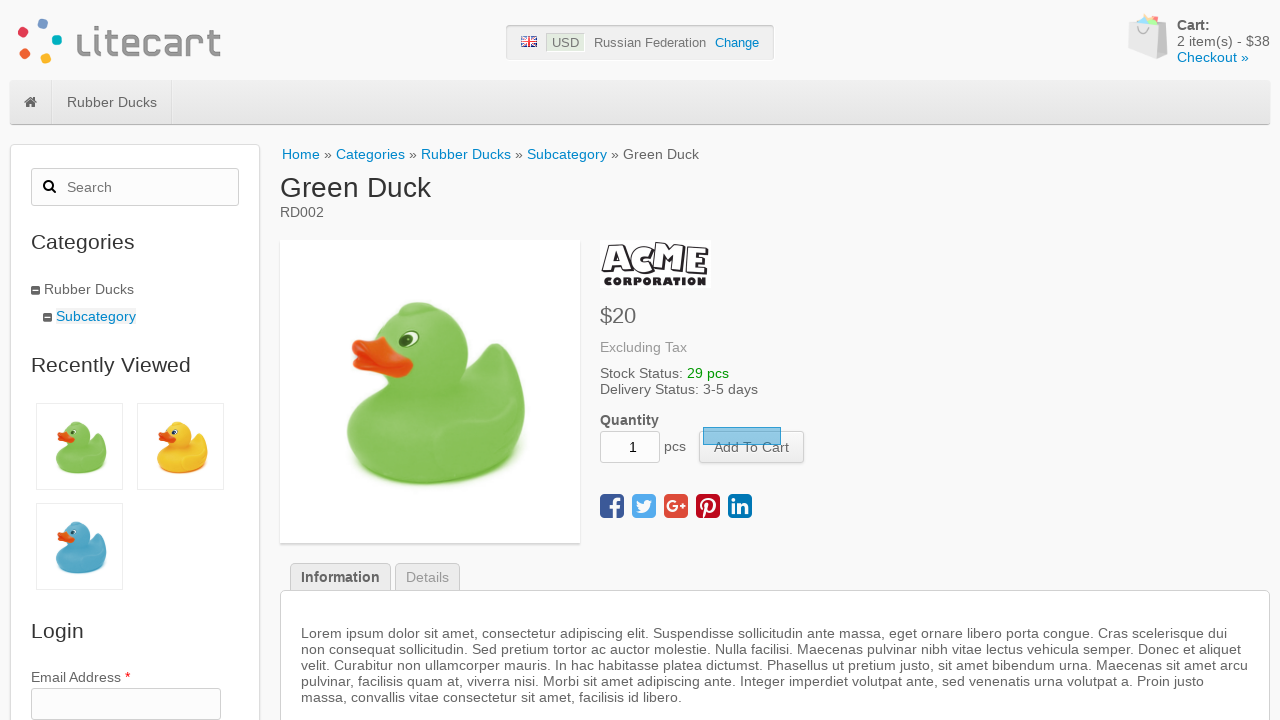

Product 3 added to cart - quantity updated
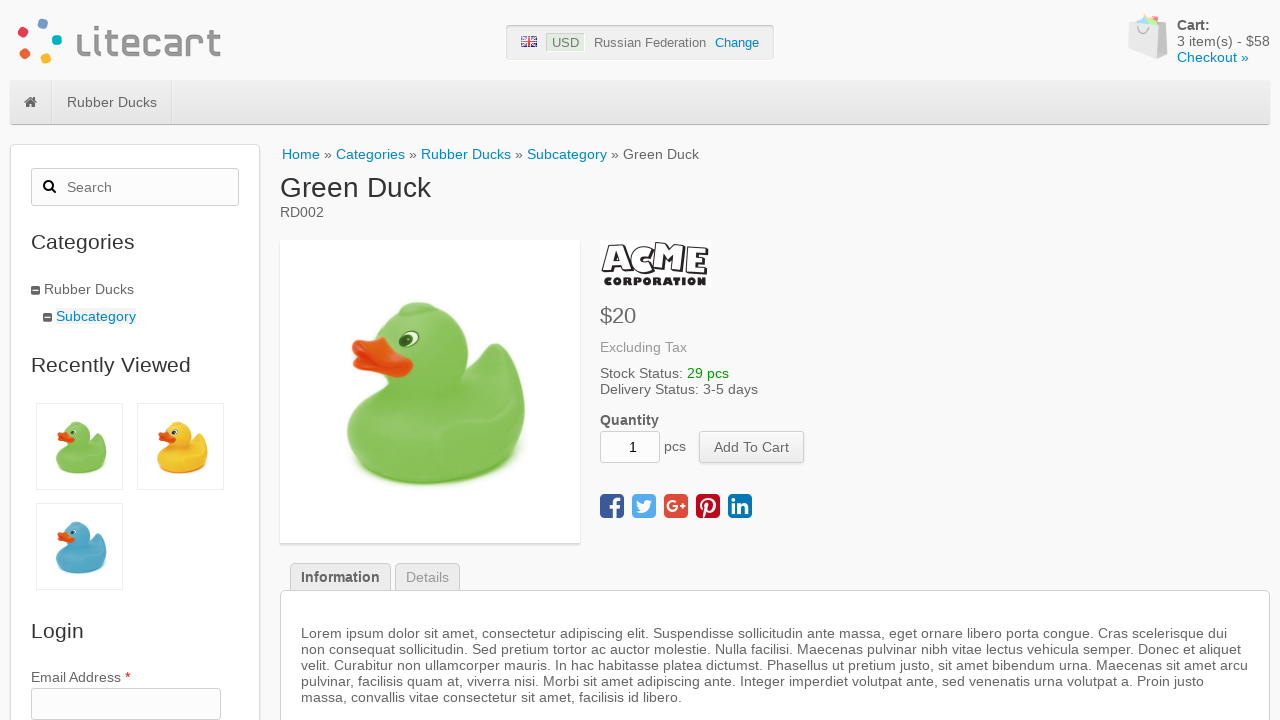

Clicked logo to return to home page after adding product 3 at (119, 42) on #logotype-wrapper
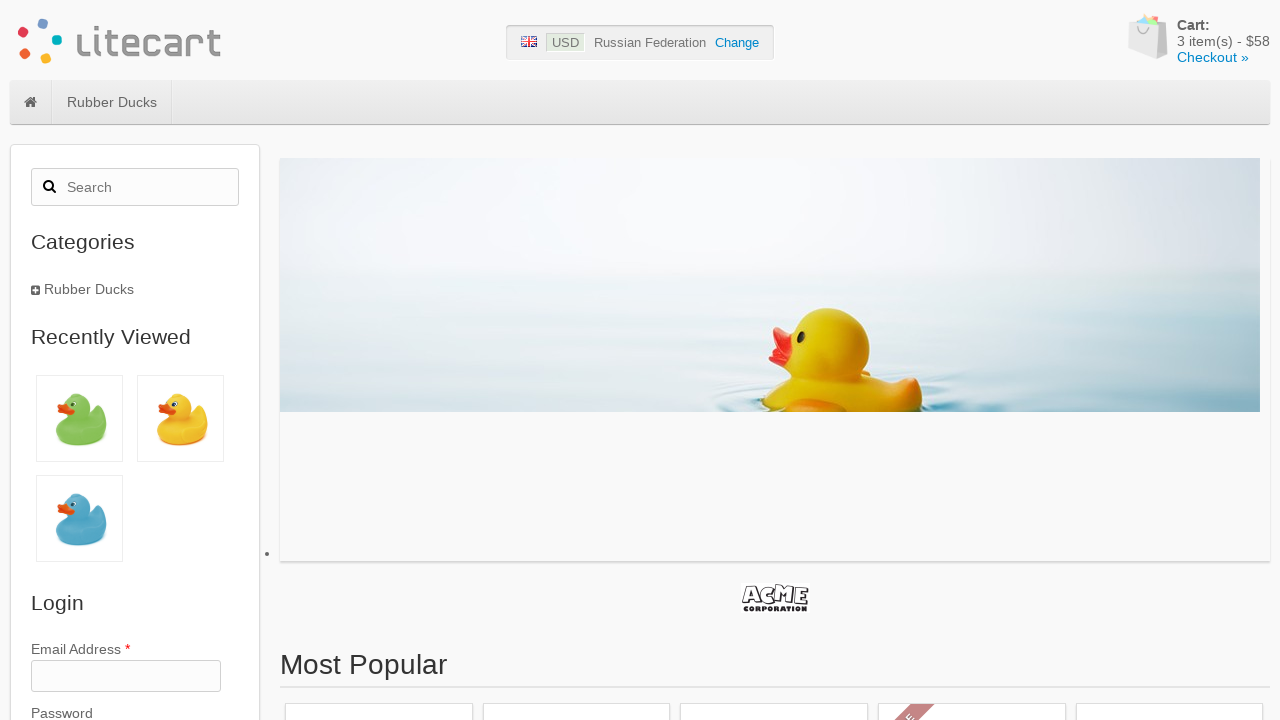

Navigated to checkout page at (1213, 57) on xpath=//a[contains(.,'Checkout »')]
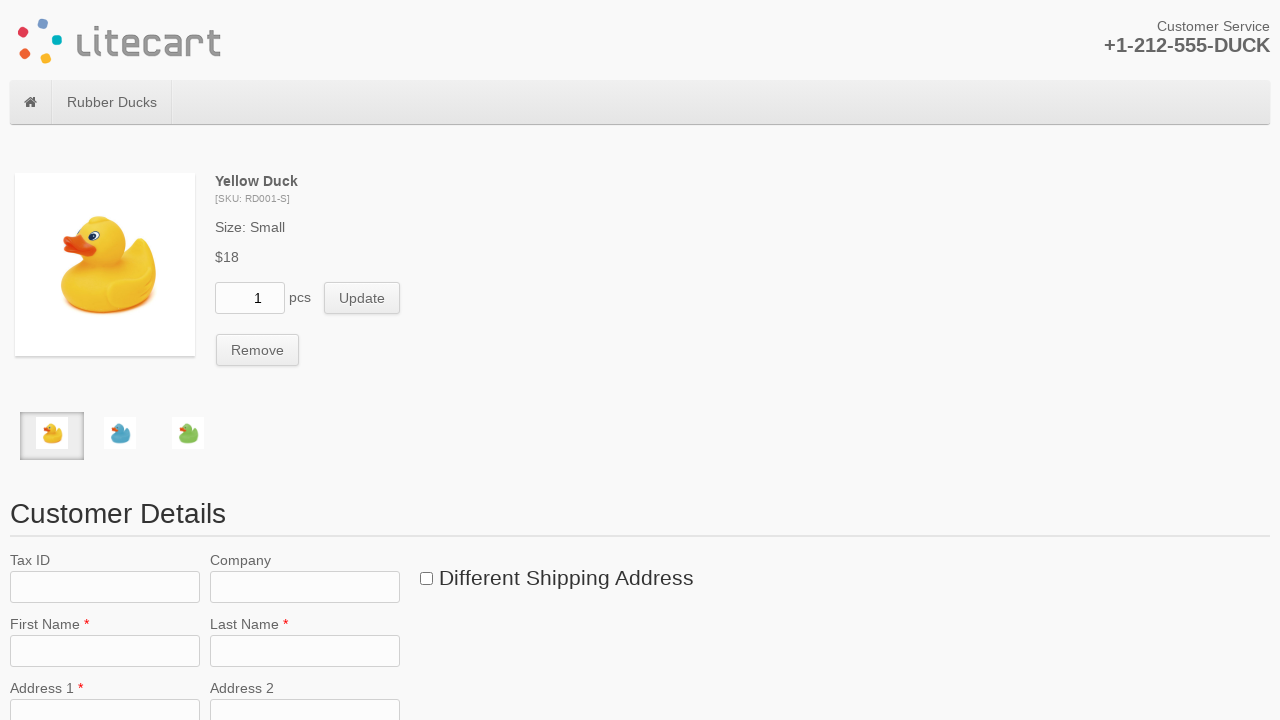

Clicked remove button for cart item 1 at (258, 350) on button[name='remove_cart_item']
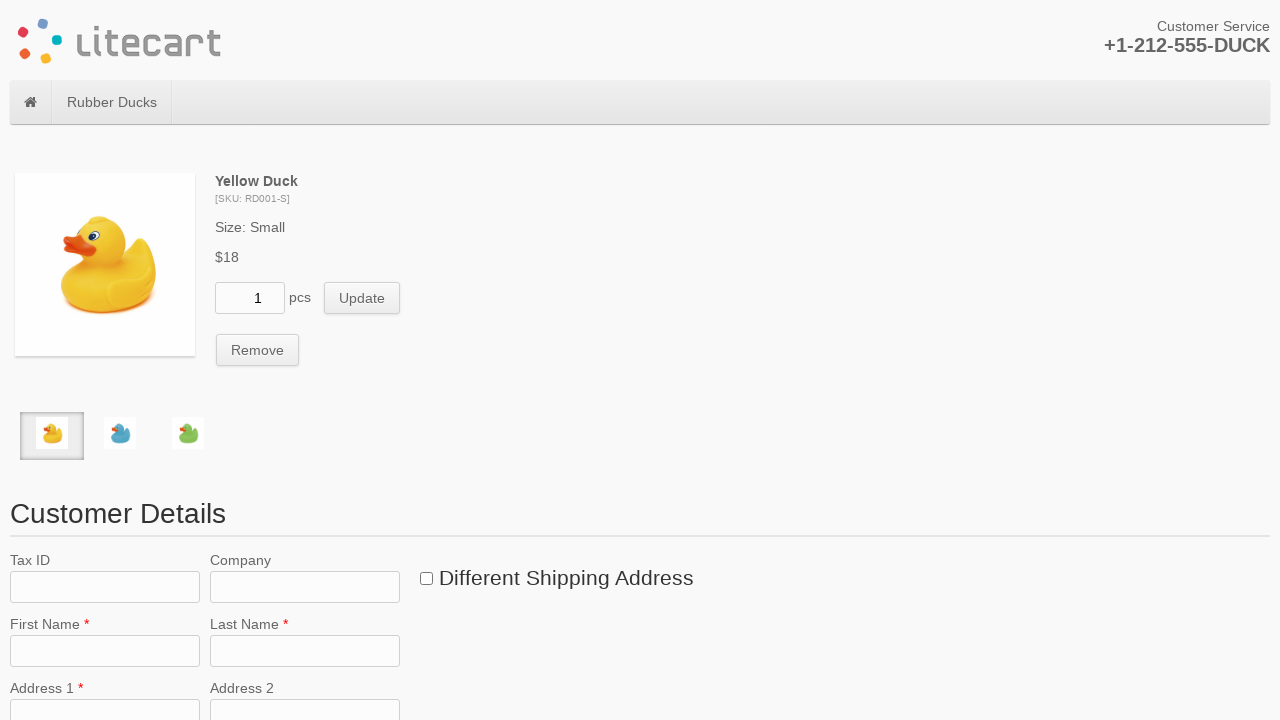

Item 1 removal processed
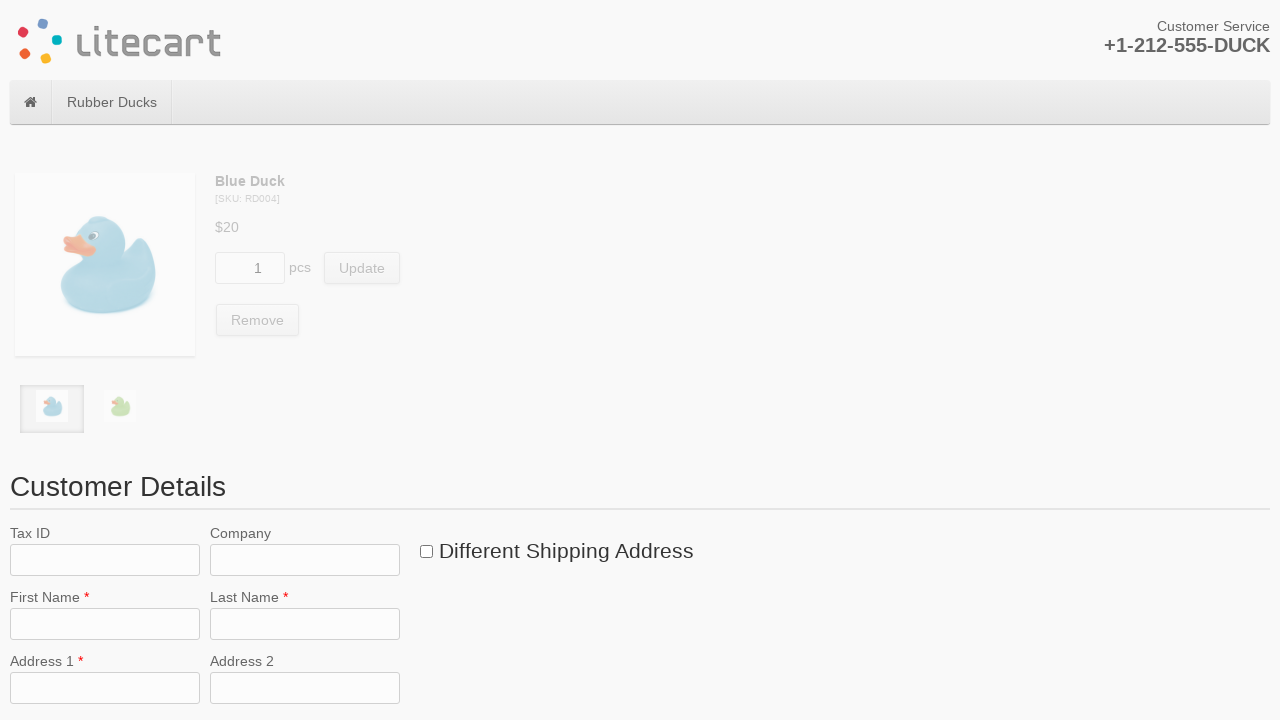

Clicked remove button for cart item 2 at (258, 320) on button[name='remove_cart_item']
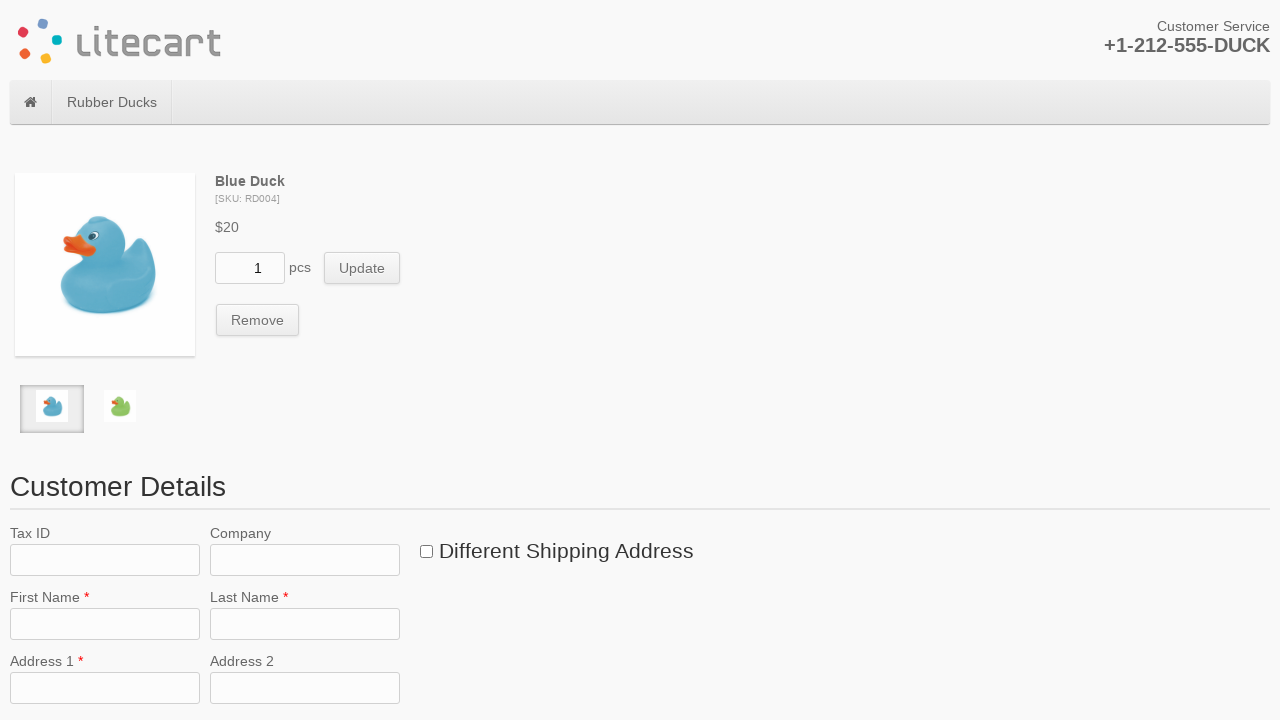

Item 2 removal processed
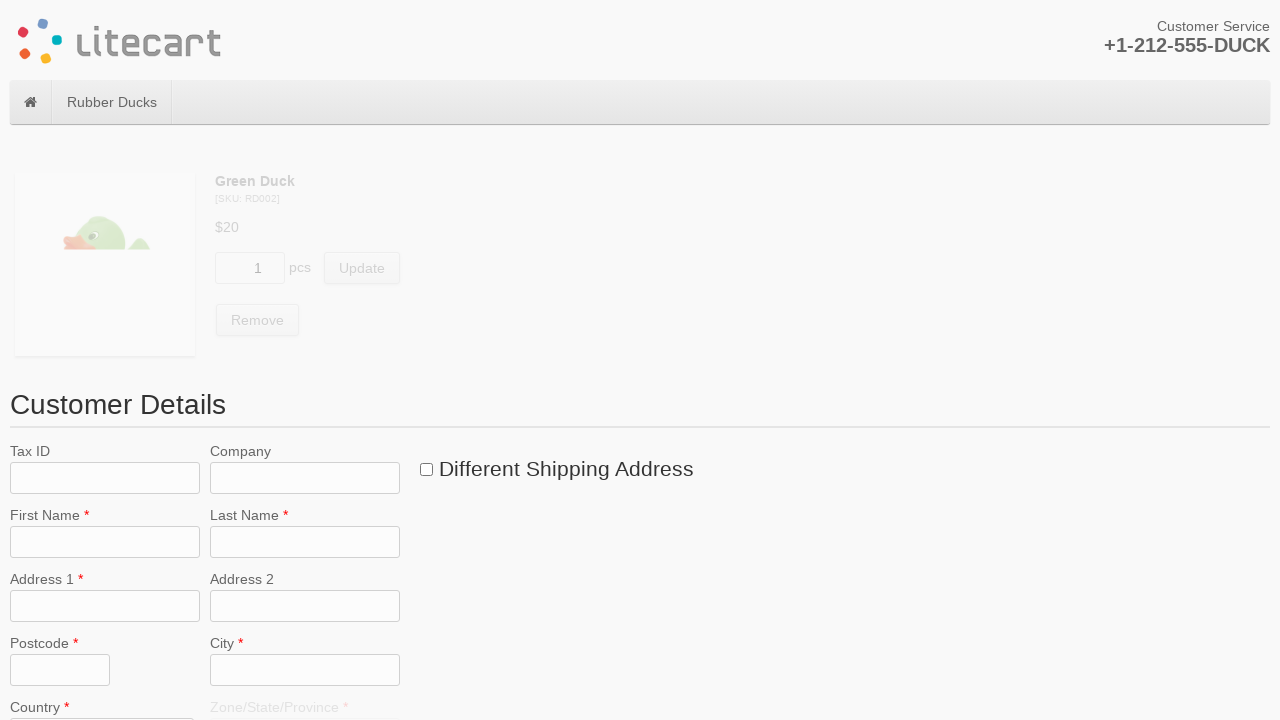

Clicked remove button for cart item 3 at (258, 320) on button[name='remove_cart_item']
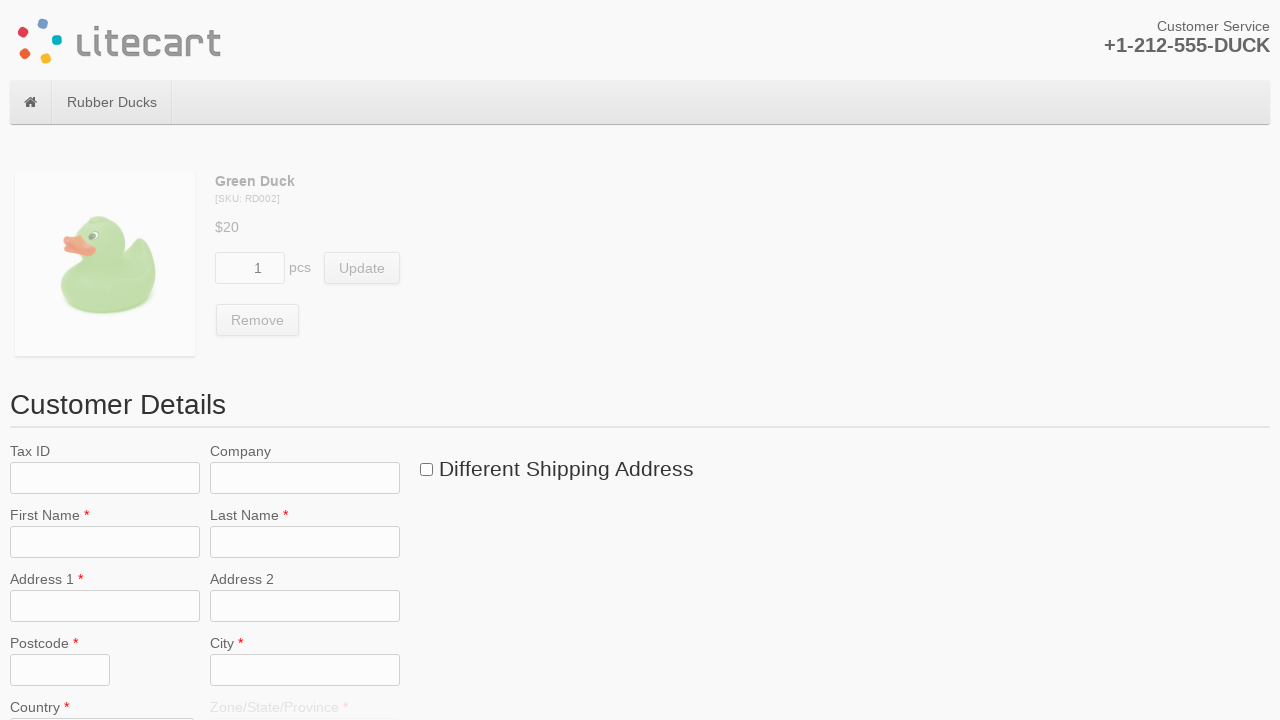

Item 3 removal processed
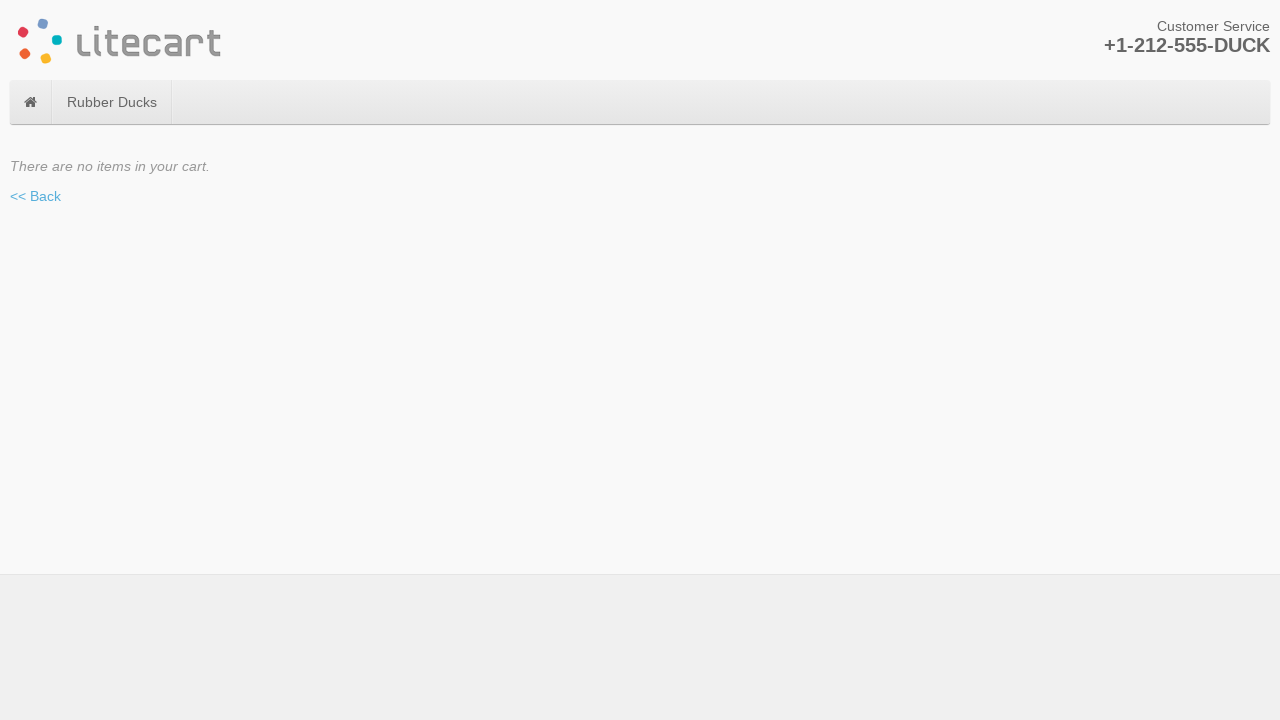

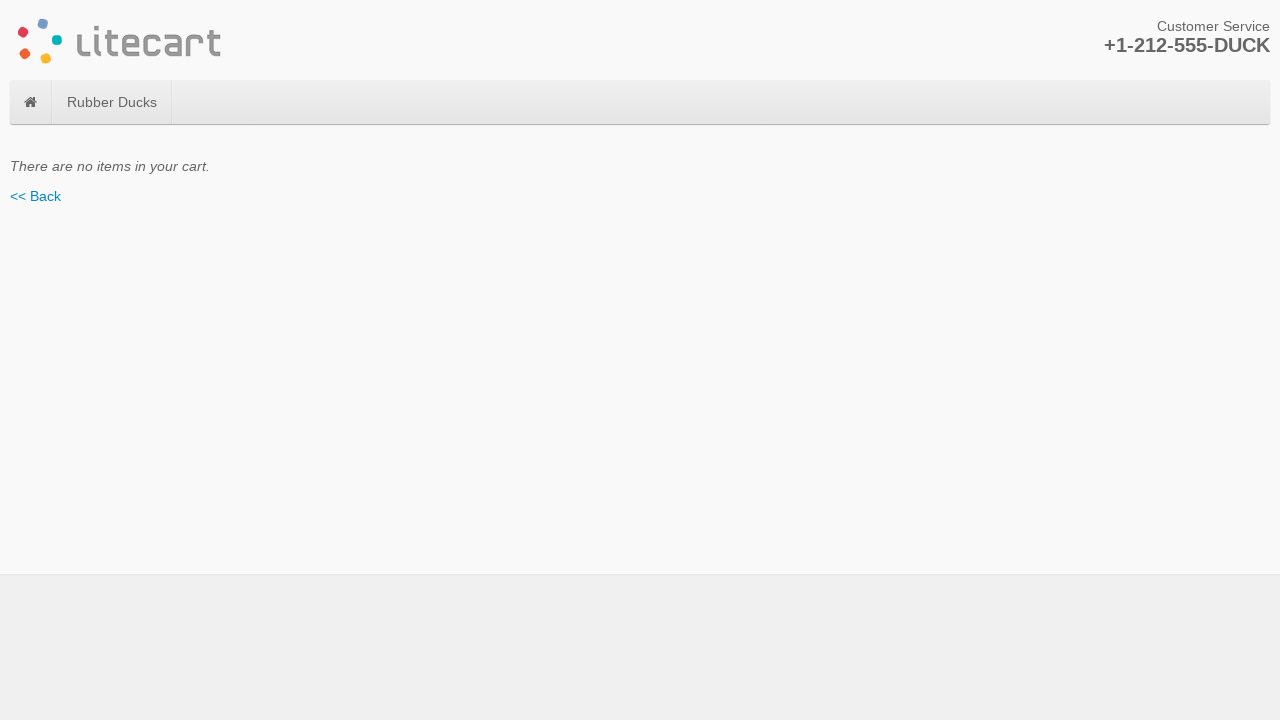